Tests new tab functionality by clicking the new tab button, switching to the new tab, verifying its content, and closing it to return to the original window.

Starting URL: https://demoqa.com/browser-windows

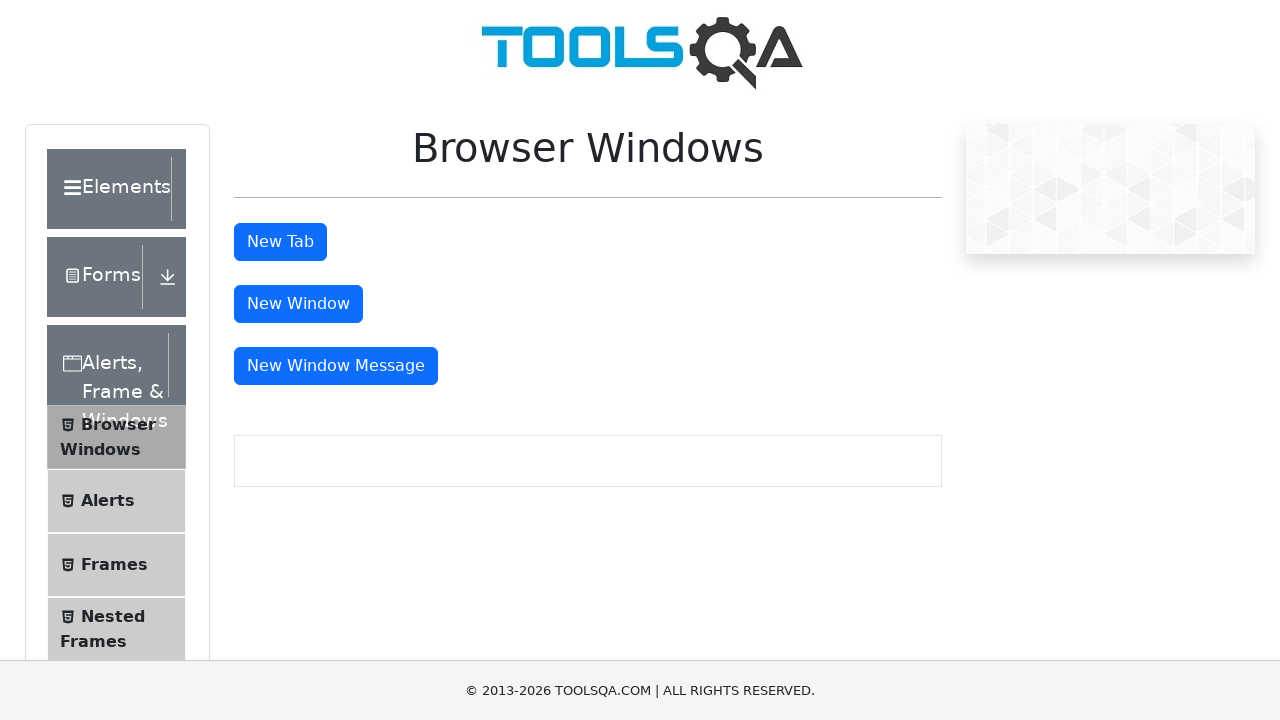

Clicked new tab button at (280, 242) on #tabButton
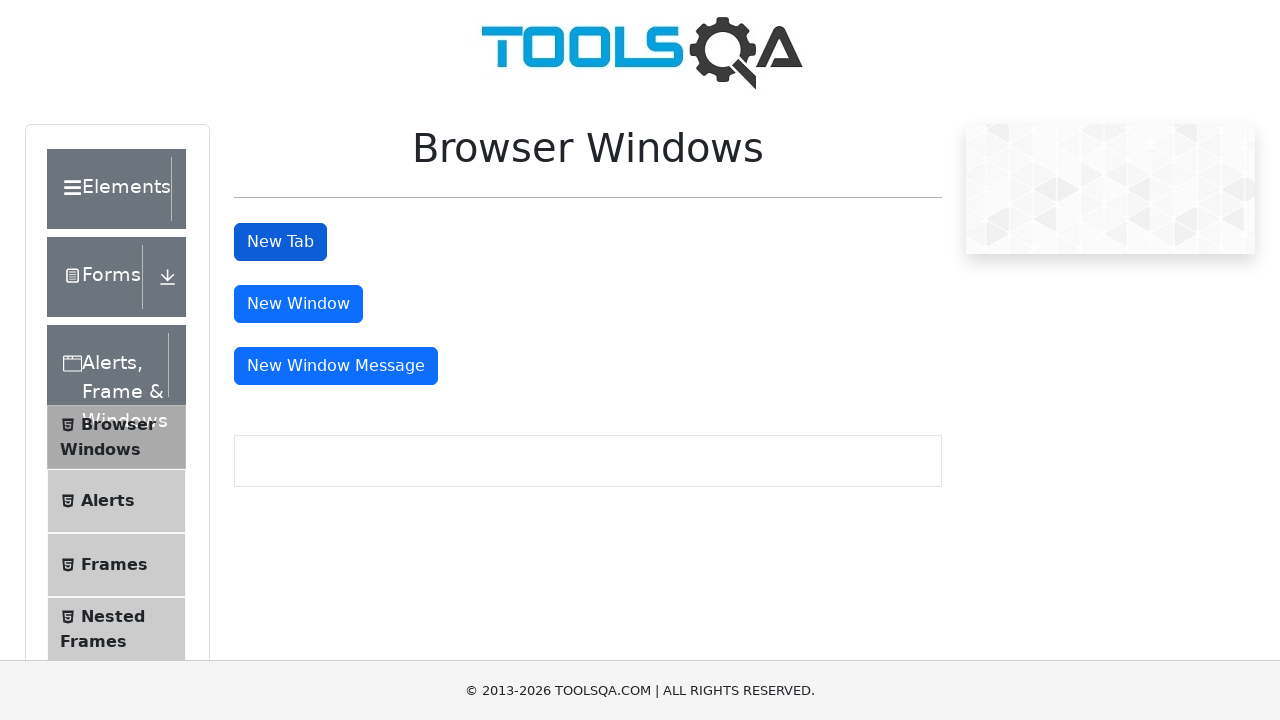

New tab opened and captured
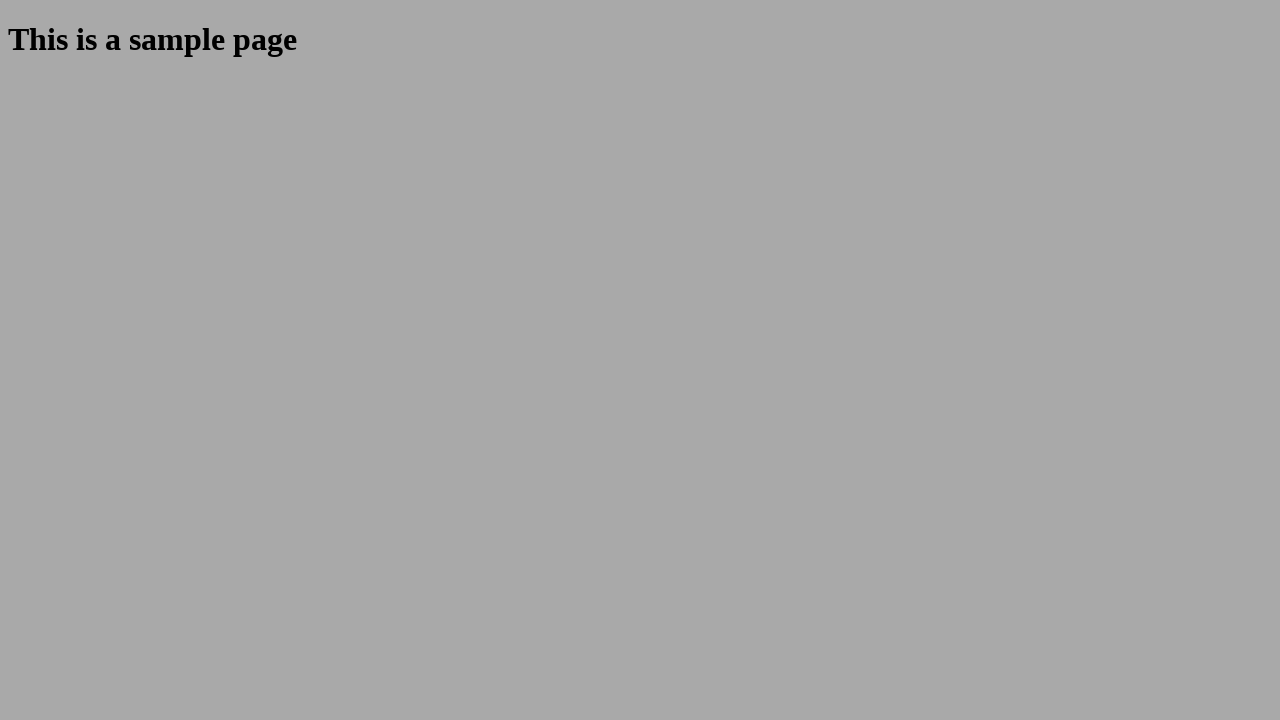

New tab page load completed
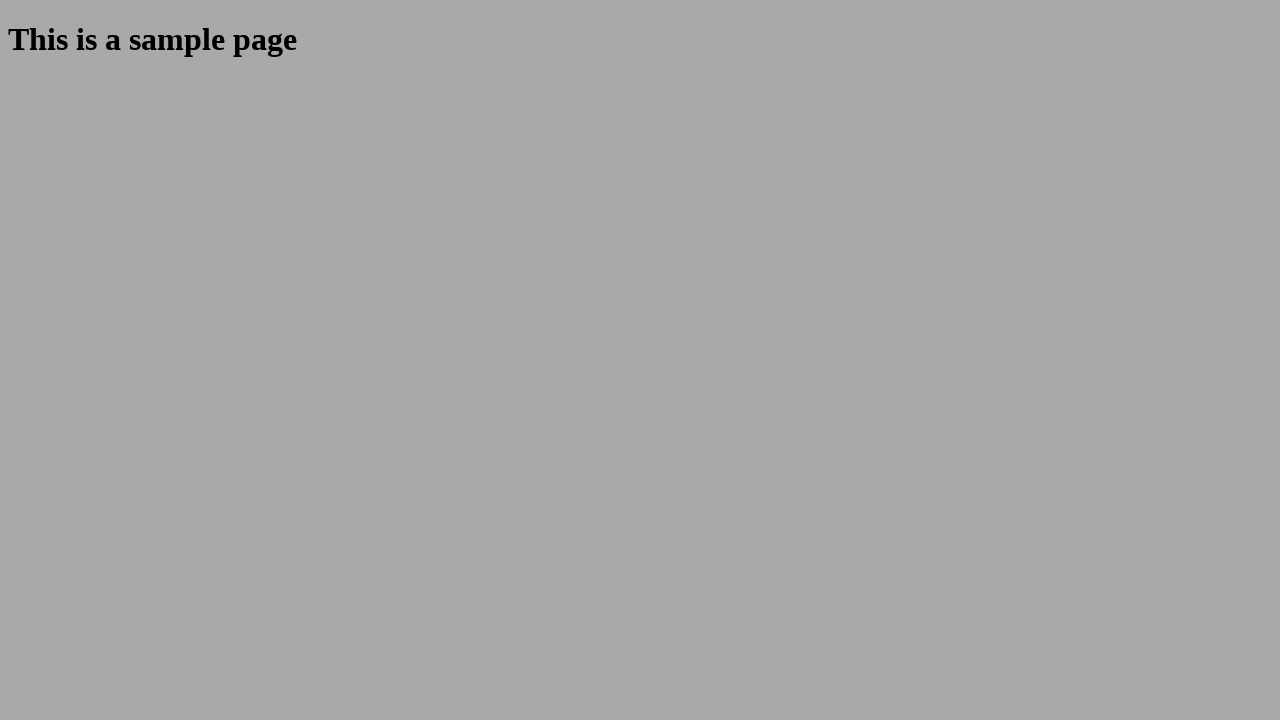

Sample heading element loaded on new tab
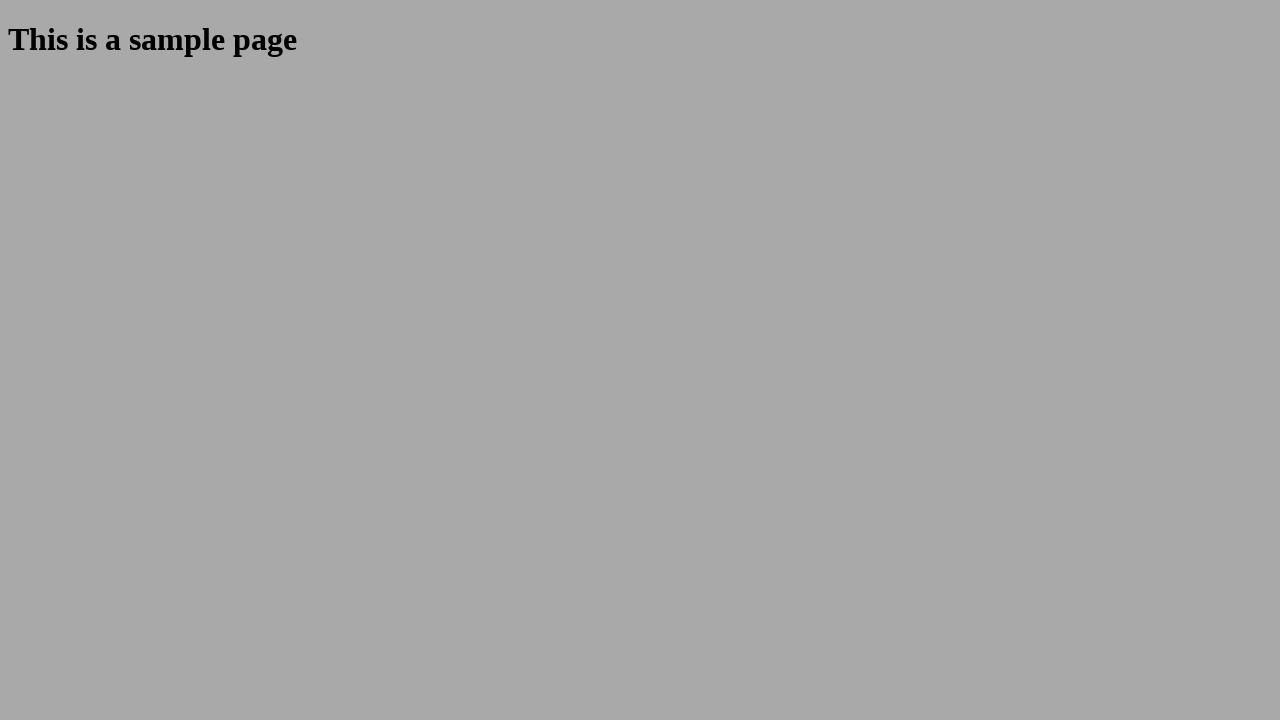

Verified new tab content contains 'This is a sample page'
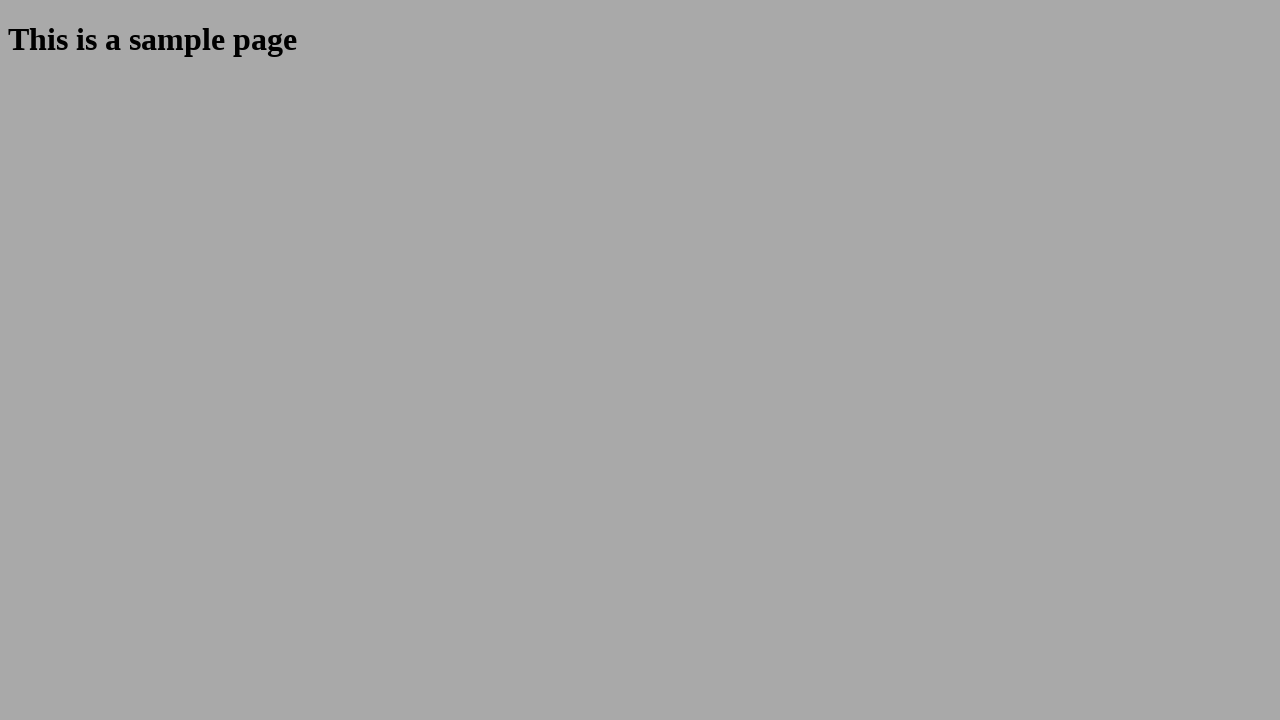

Closed new tab and returned to original window
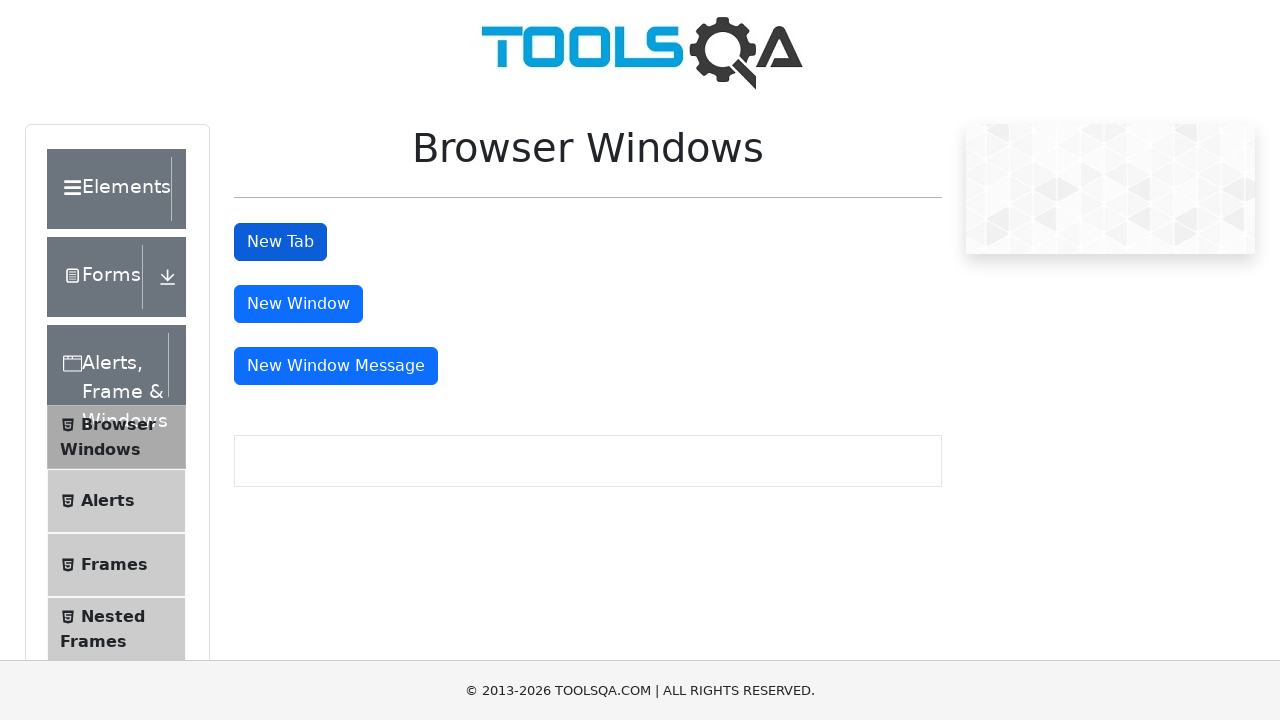

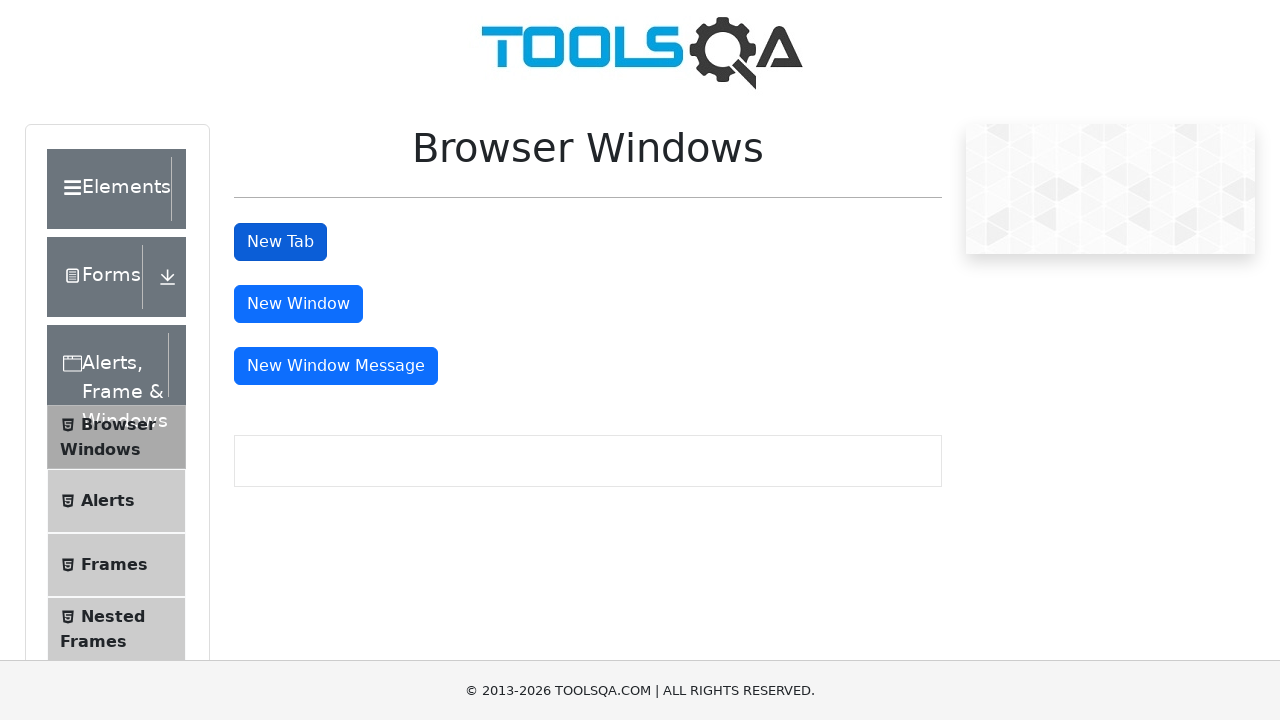